Tests clicking a regular button using Actions class

Starting URL: https://demoqa.com/buttons

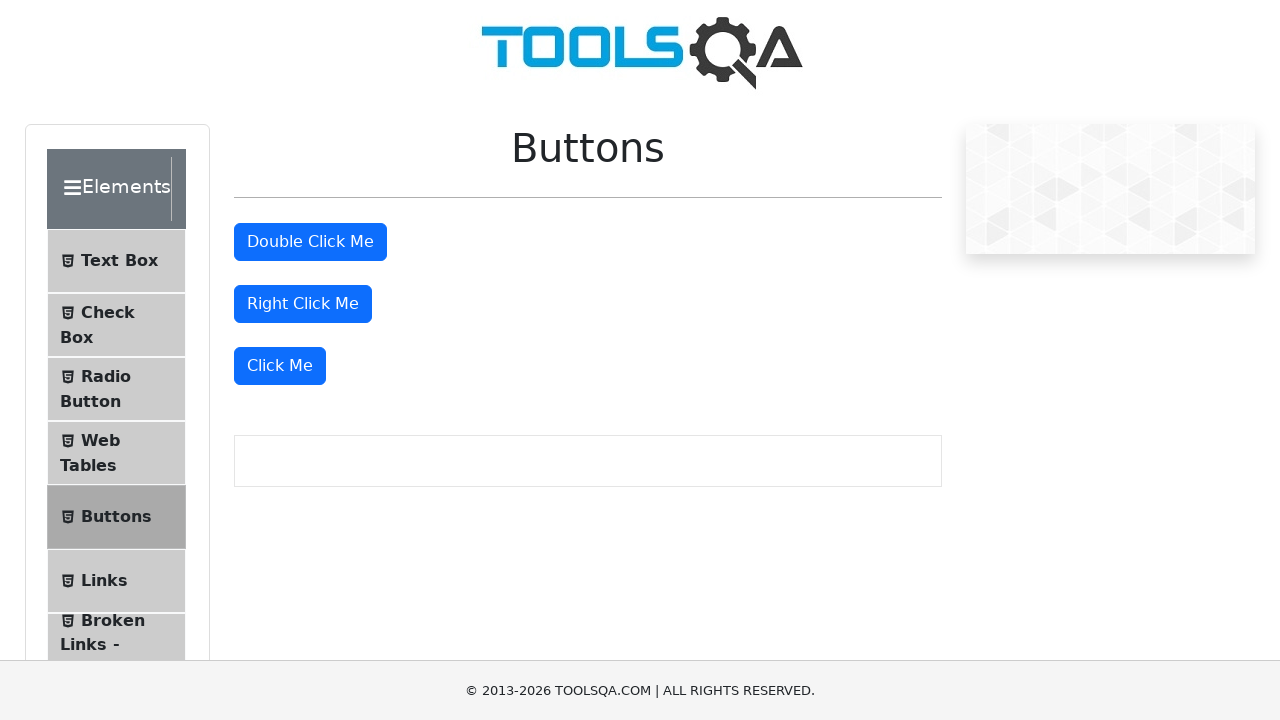

Clicked the regular click button (4th button element) at (280, 366) on (//*[@type="button"])[4]
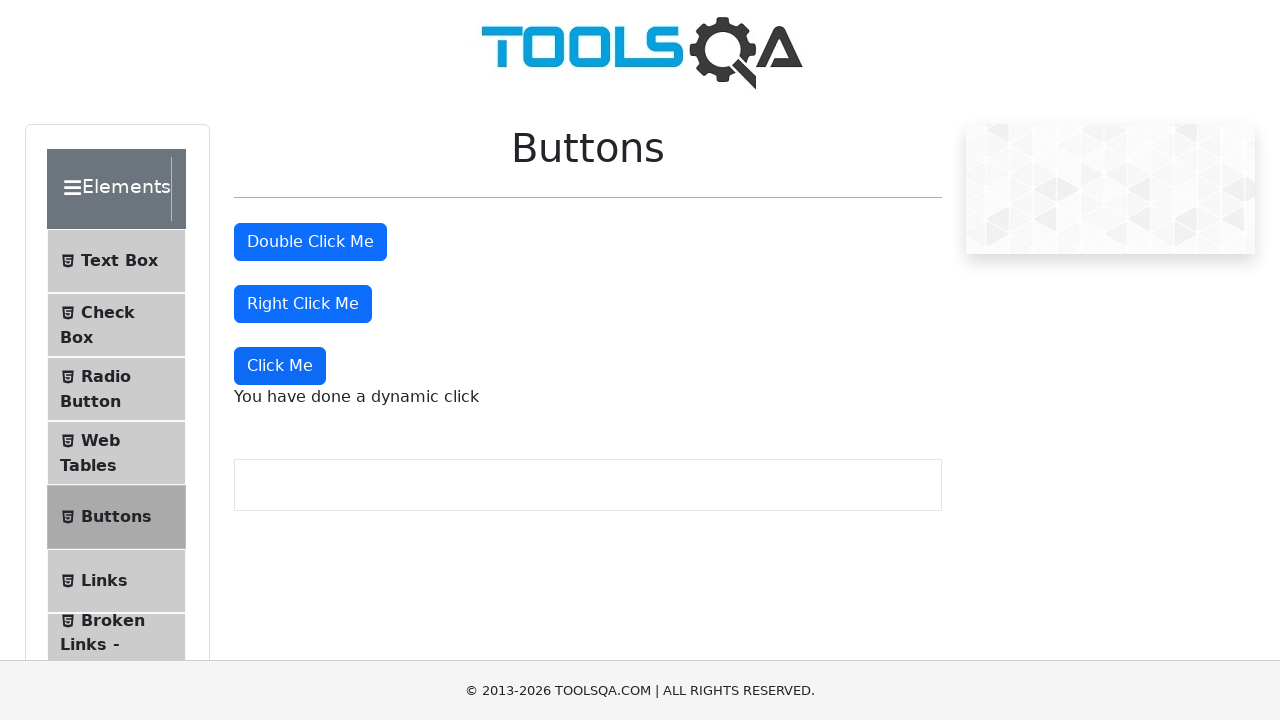

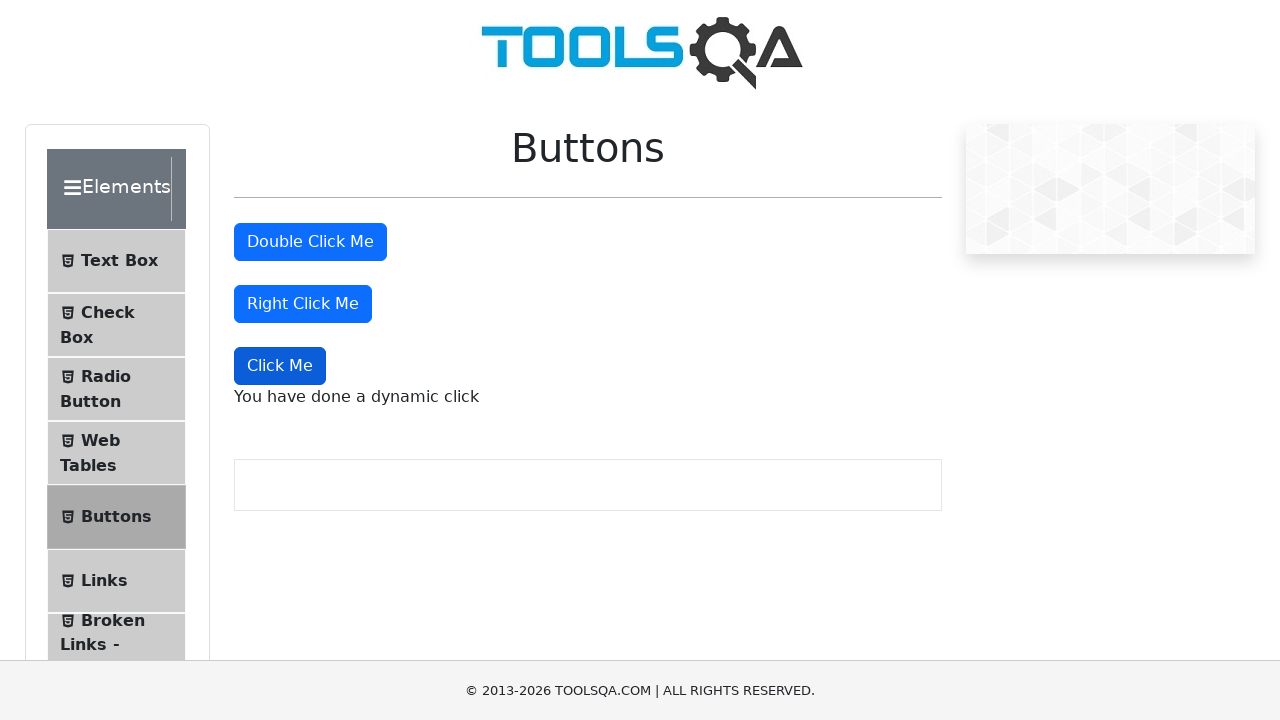